Tests drag and drop functionality by dragging an element from source to target location

Starting URL: https://testautomationpractice.blogspot.com/

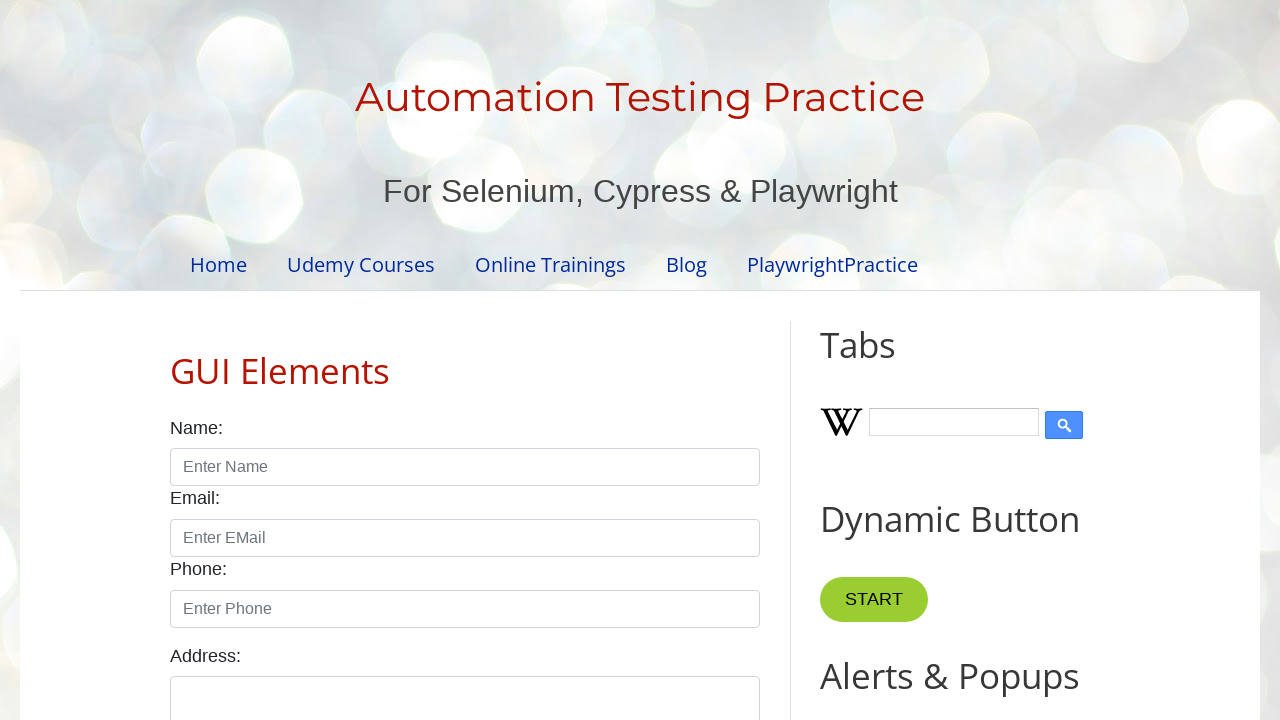

Located the draggable element
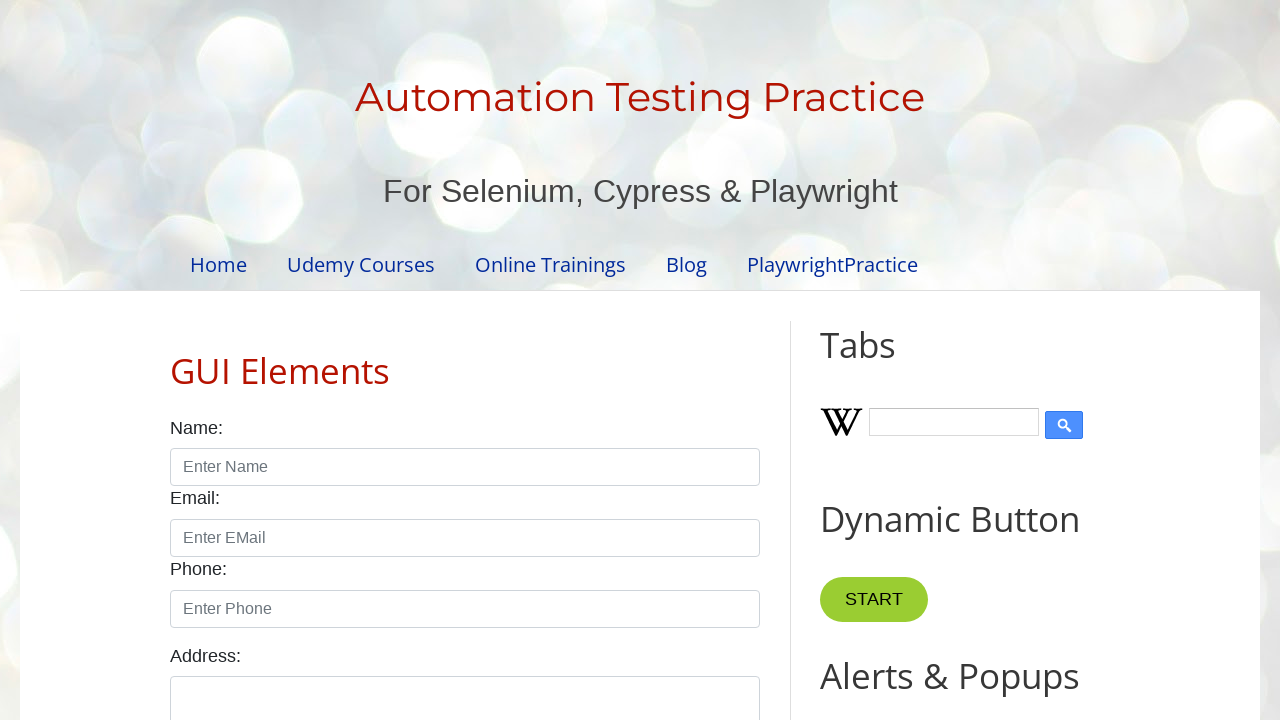

Located the droppable target element
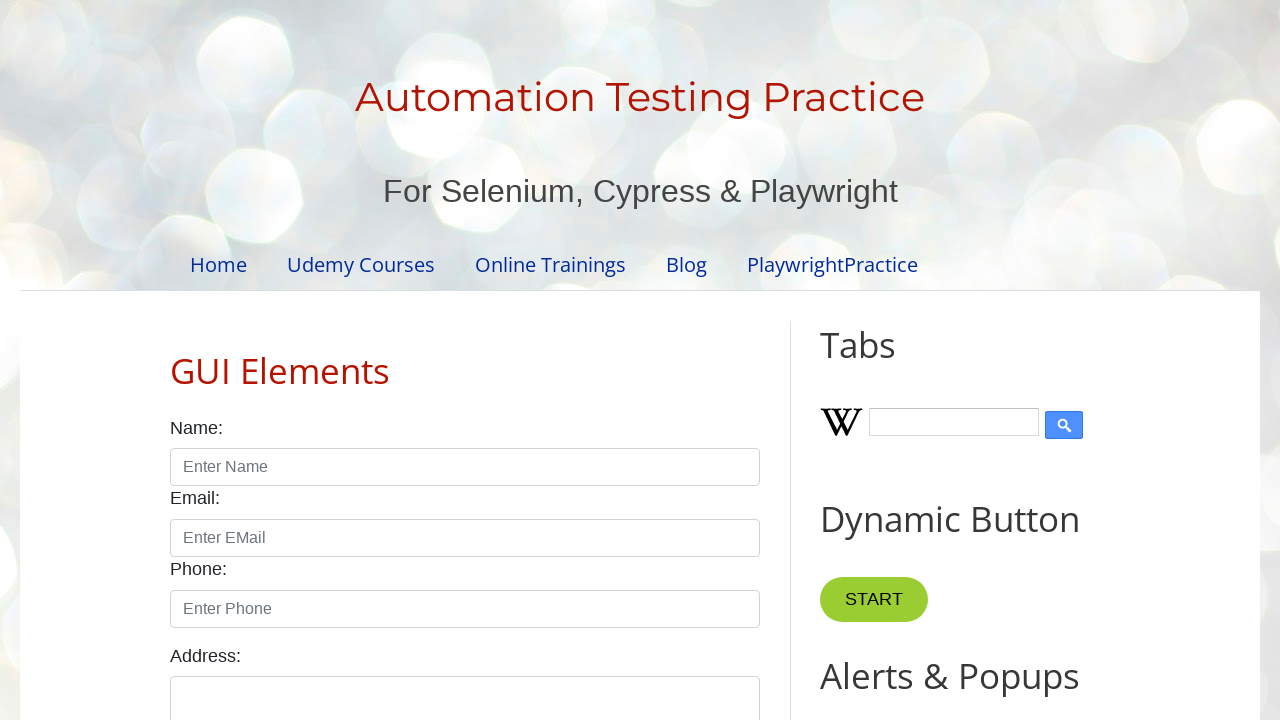

Performed drag and drop action from draggable to droppable element at (1015, 386)
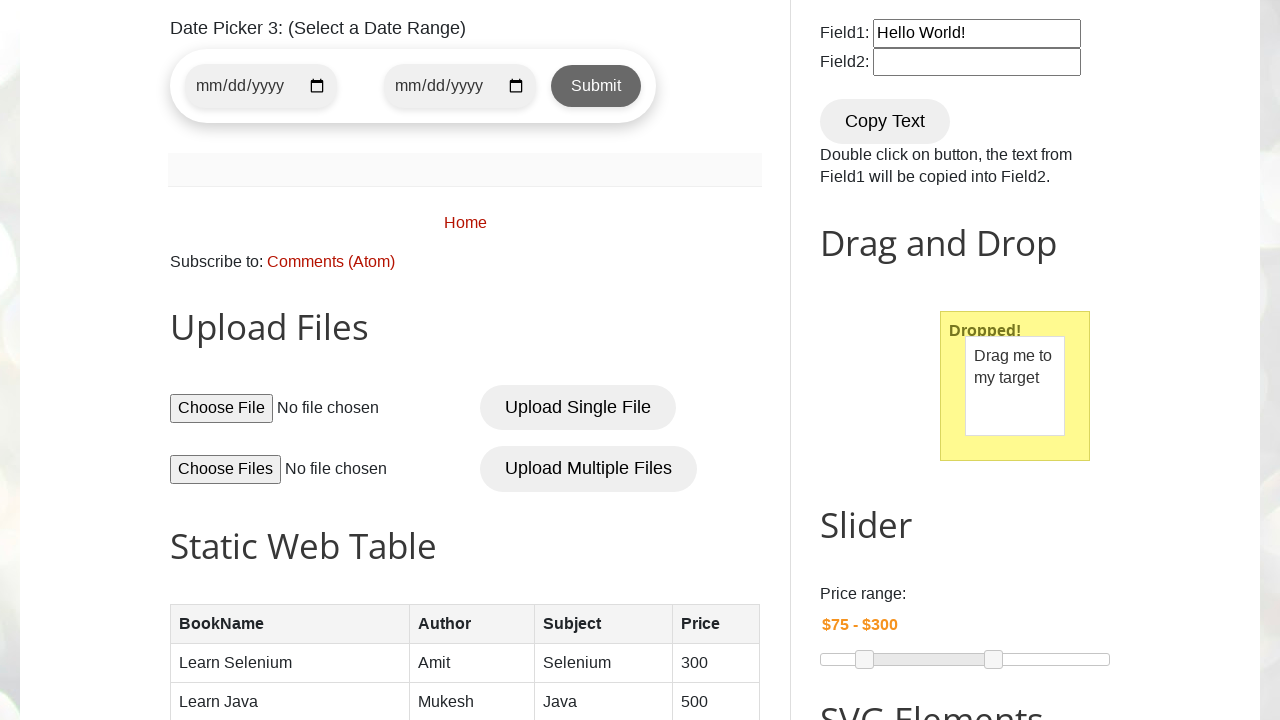

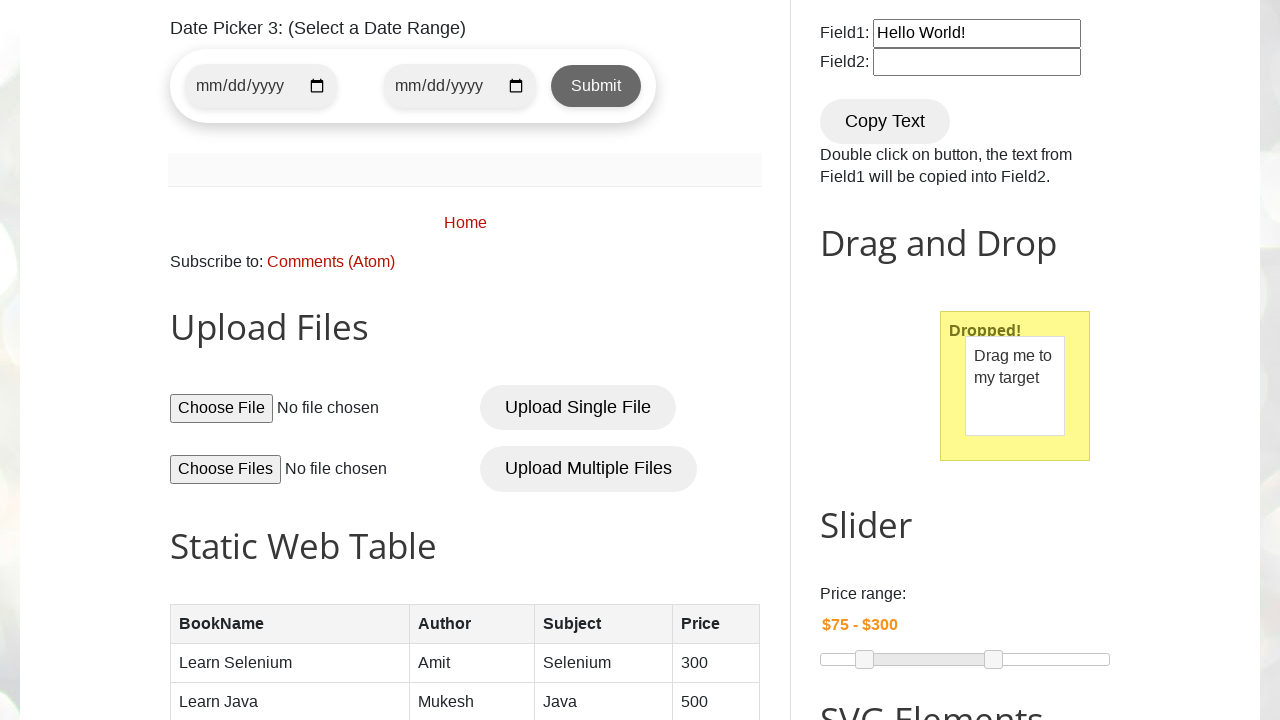